Tests country dropdown selection on OrangeHRM contact sales page by selecting India and verifying the selection

Starting URL: https://www.orangehrm.com/en/contact-sales/

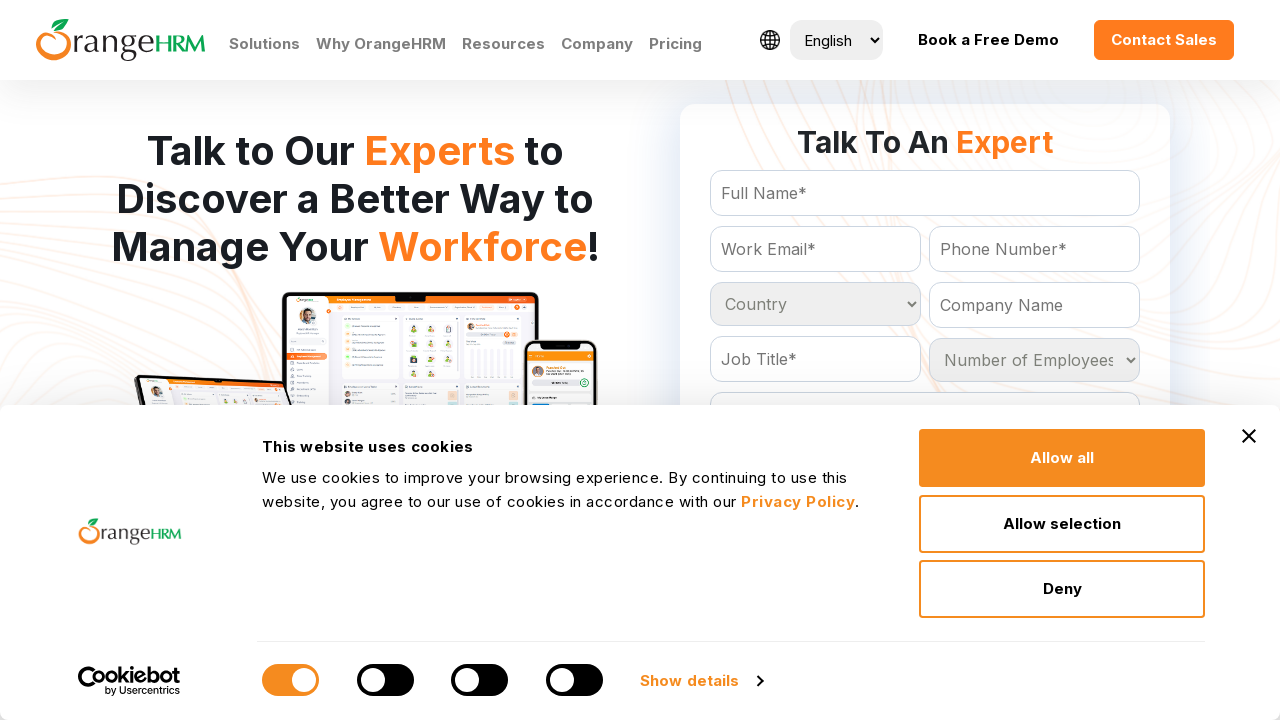

Selected 'India' from the country dropdown on #Form_getForm_Country
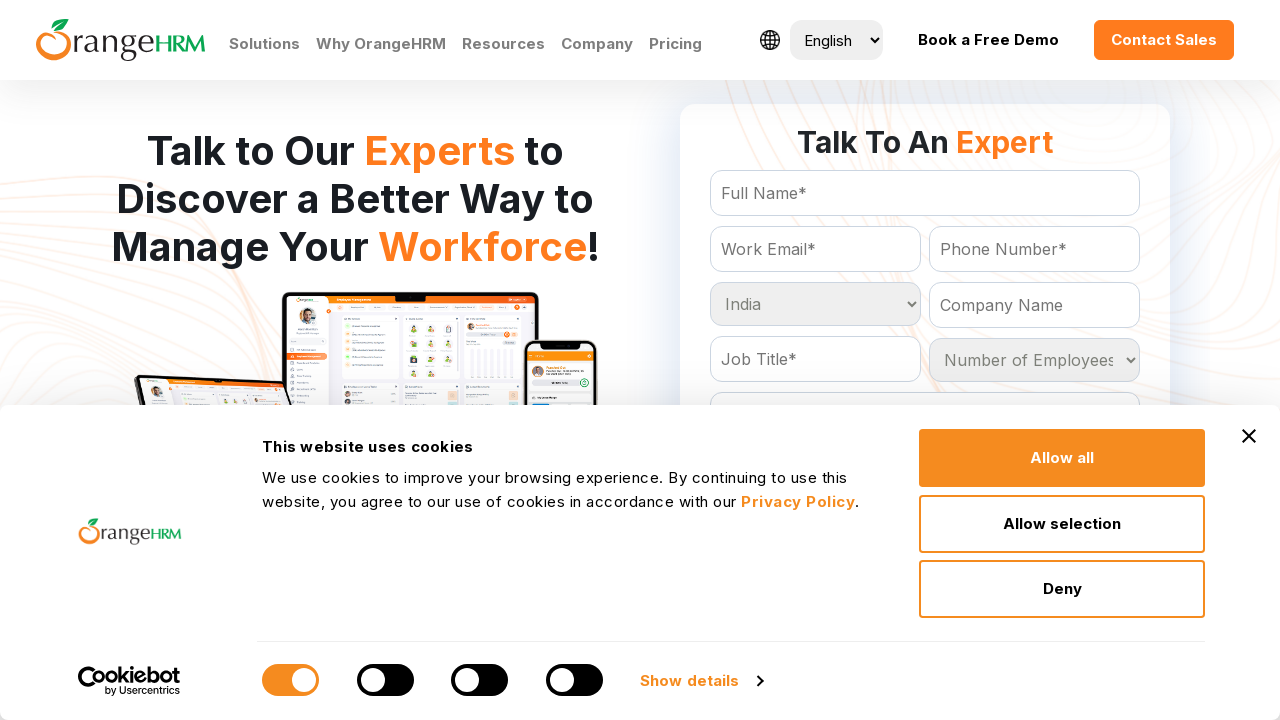

Retrieved the selected value from country dropdown
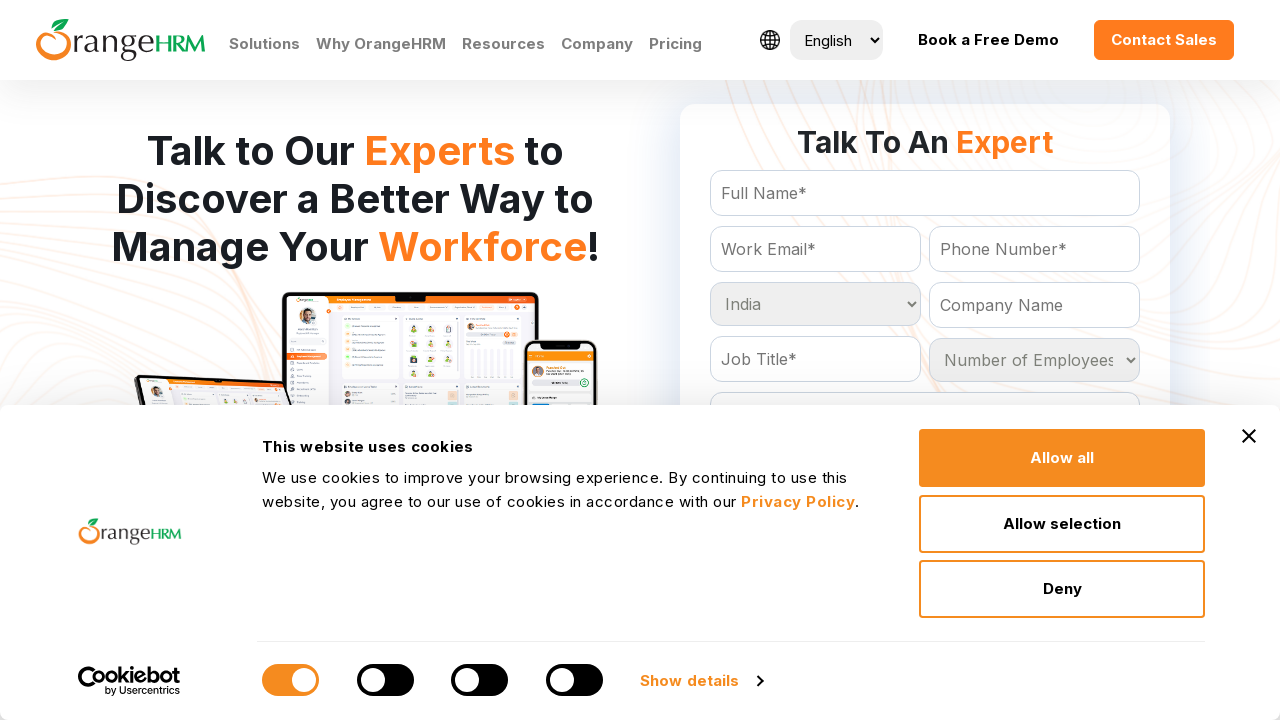

Verified that 'India' is selected in the country dropdown
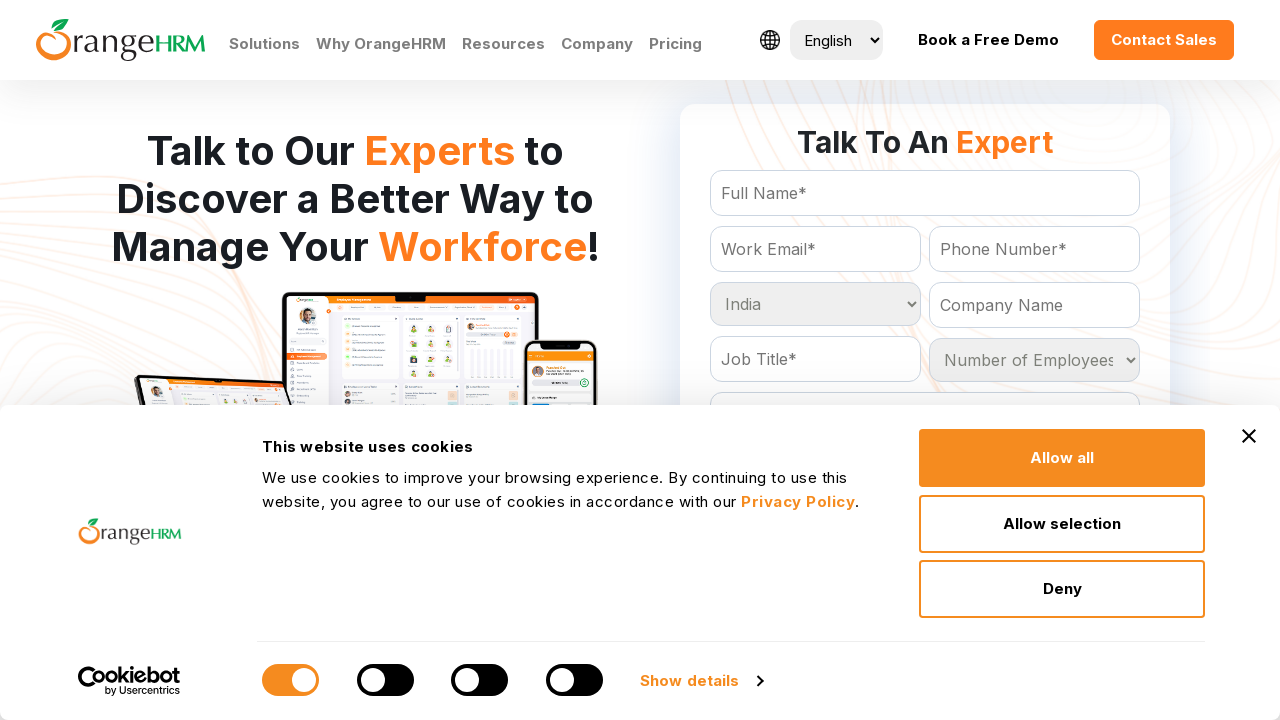

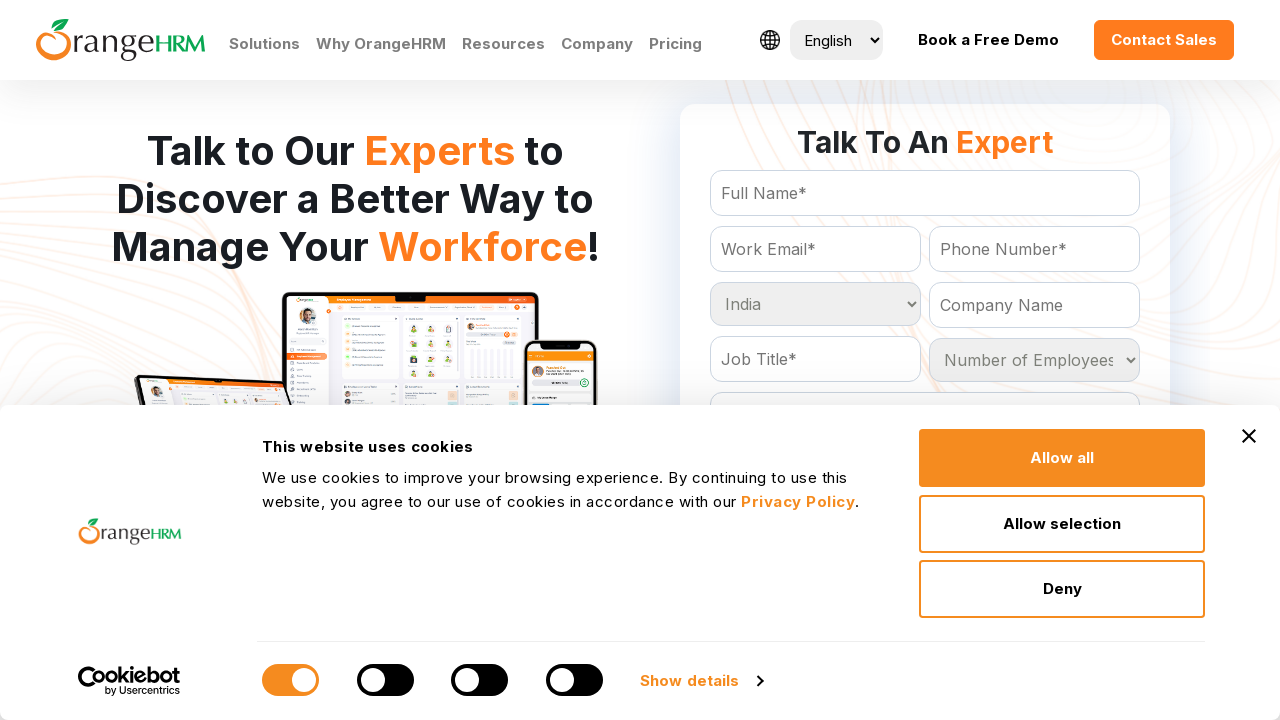